Tests dropdown handling functionality on the erail.in website by selecting different quota options using visible text, index, and value attributes

Starting URL: https://erail.in/

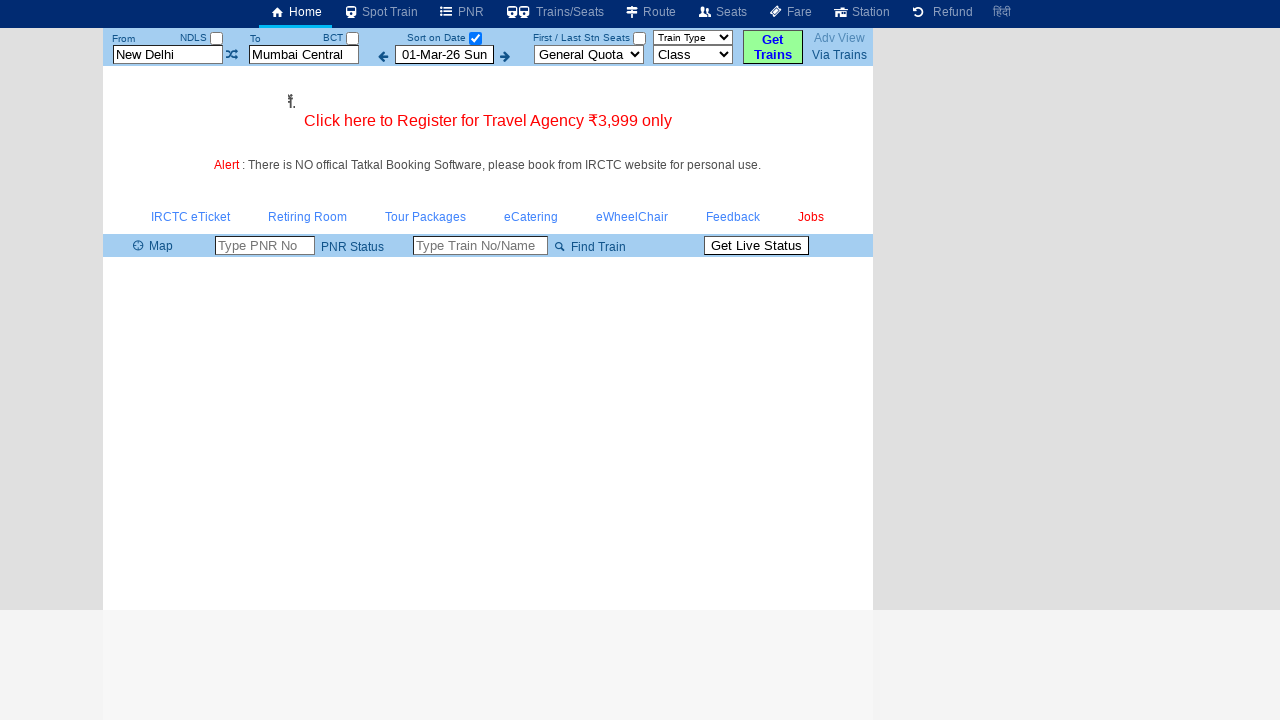

Waited for quota dropdown selector to be available
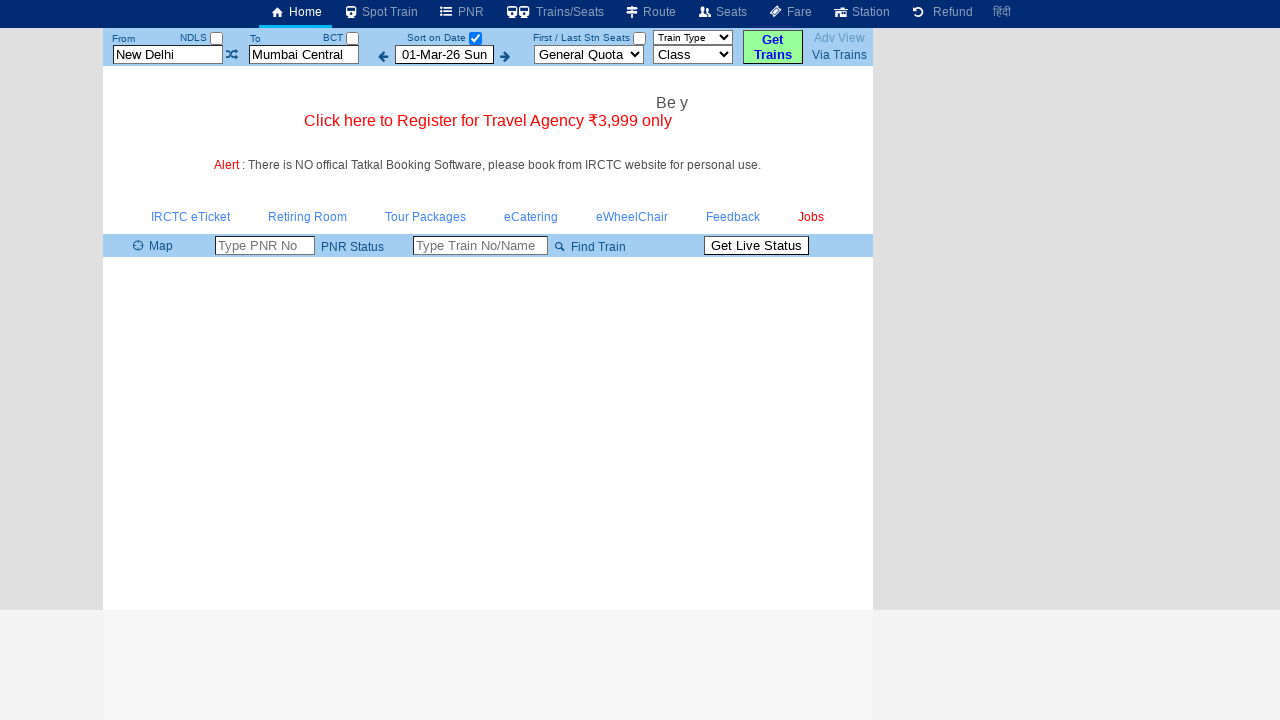

Selected 'Defence' quota option using visible text on select#cmbQuota
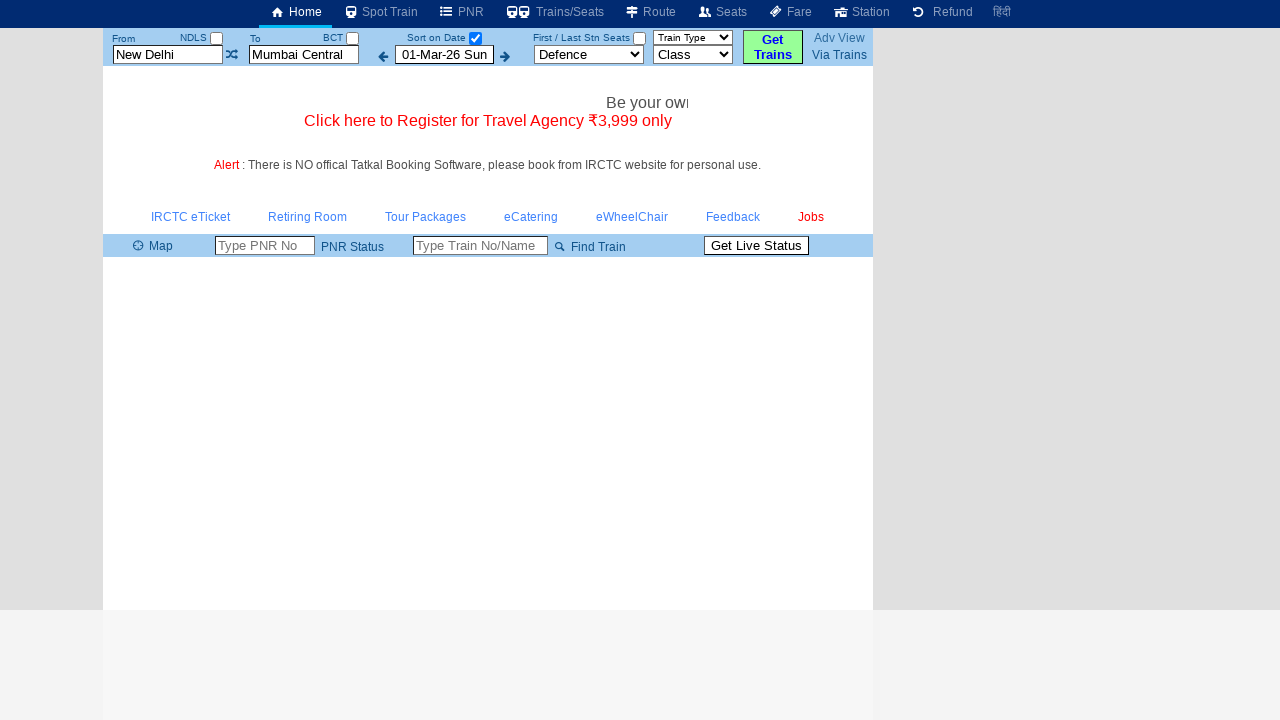

Waited 1 second to observe selection
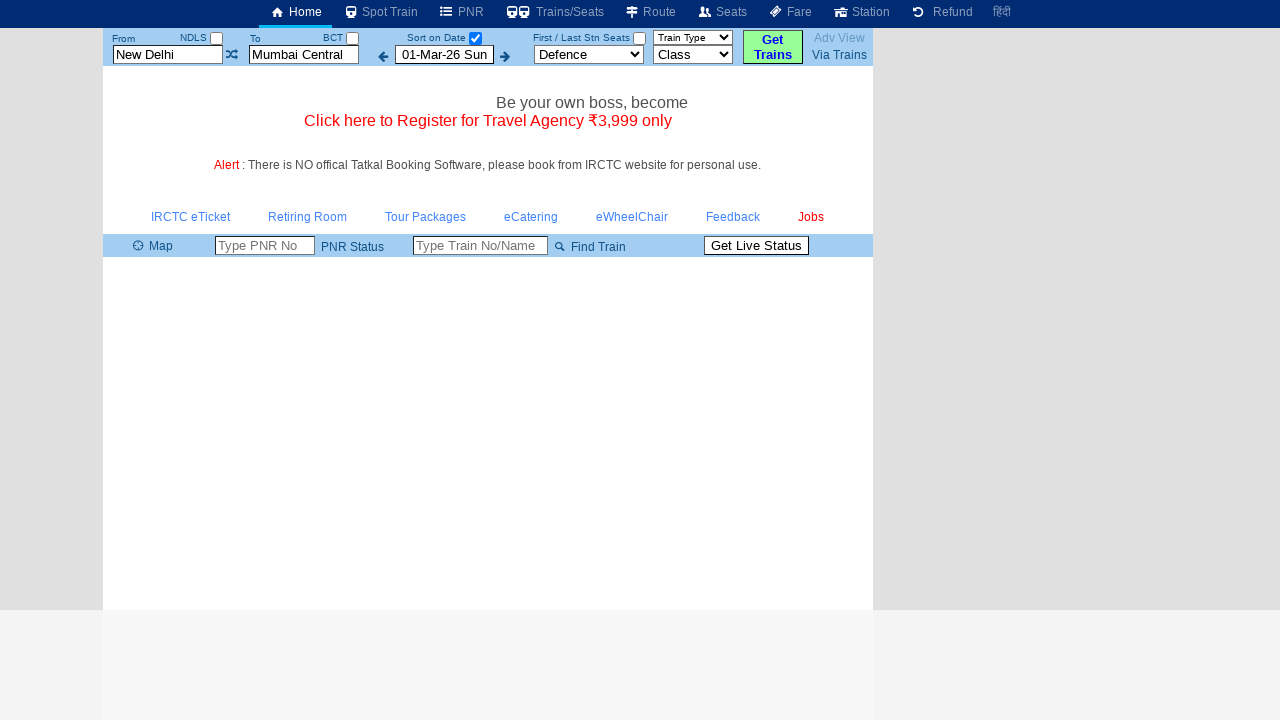

Selected quota option at index 2 on select#cmbQuota
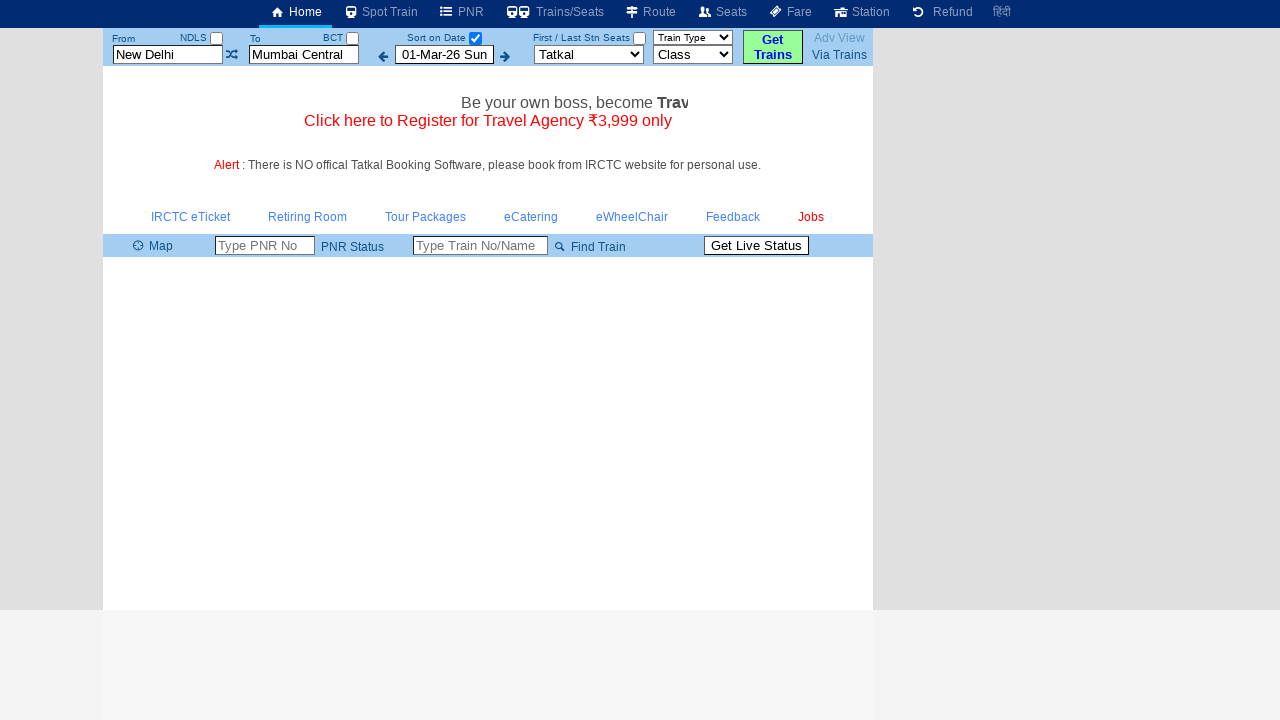

Waited 1 second to observe selection
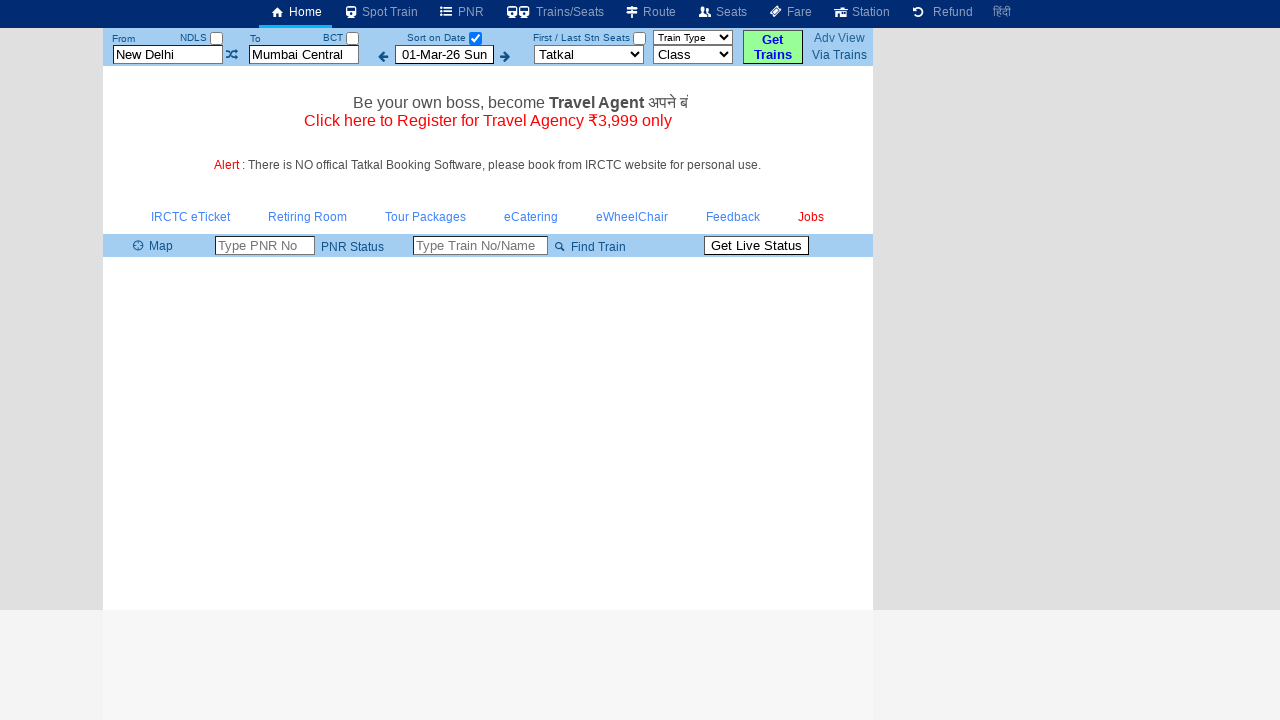

Selected 'FT' quota option using value attribute on select#cmbQuota
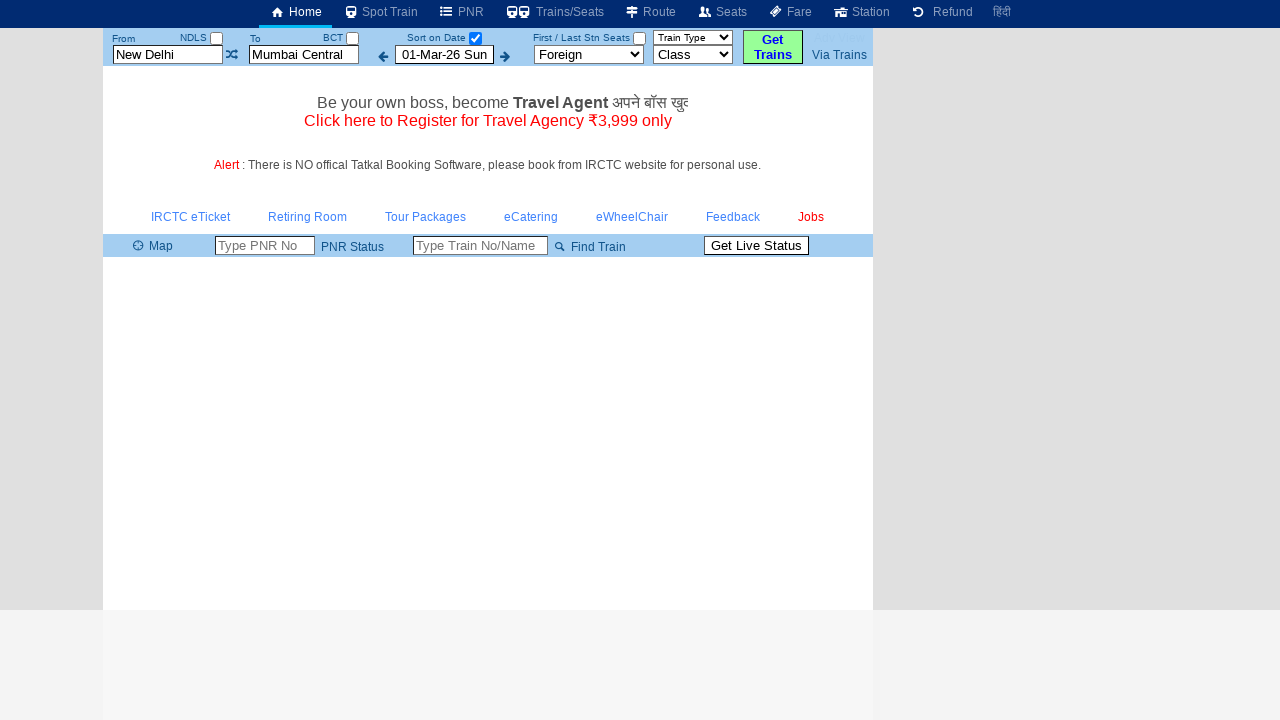

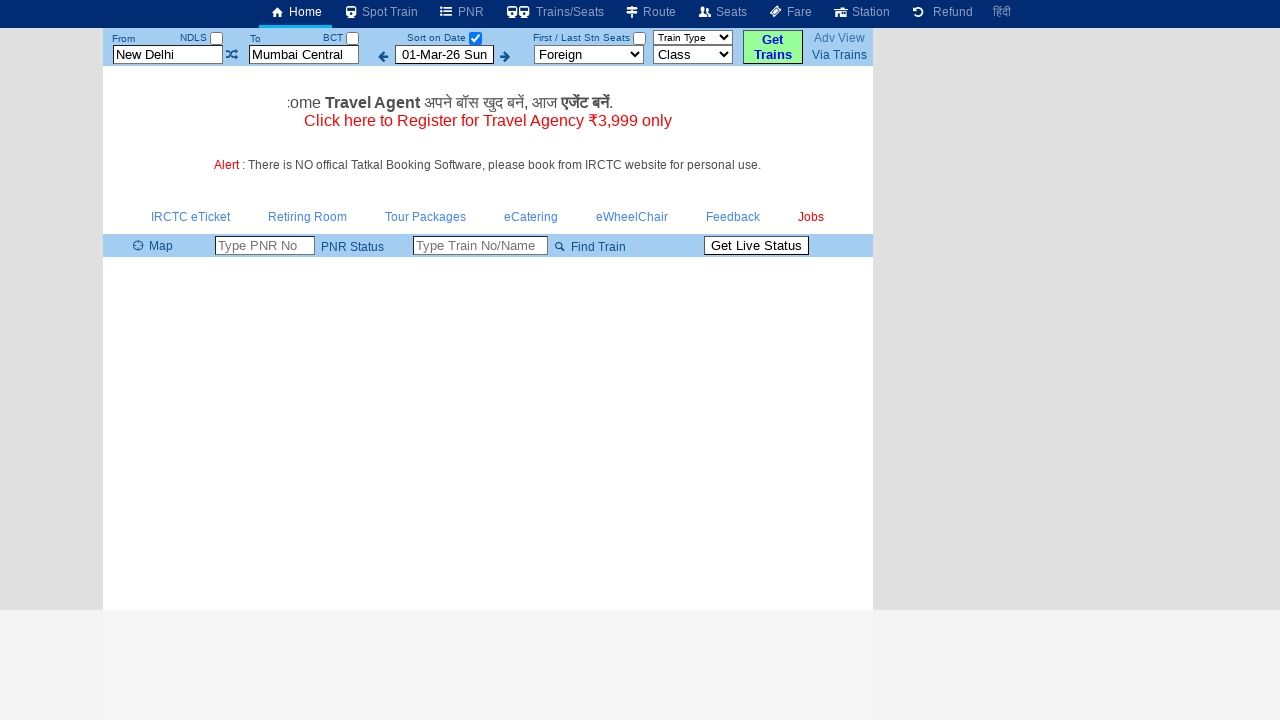